Tests checkbox functionality by selecting multiple day checkboxes

Starting URL: https://testautomationpractice.blogspot.com/

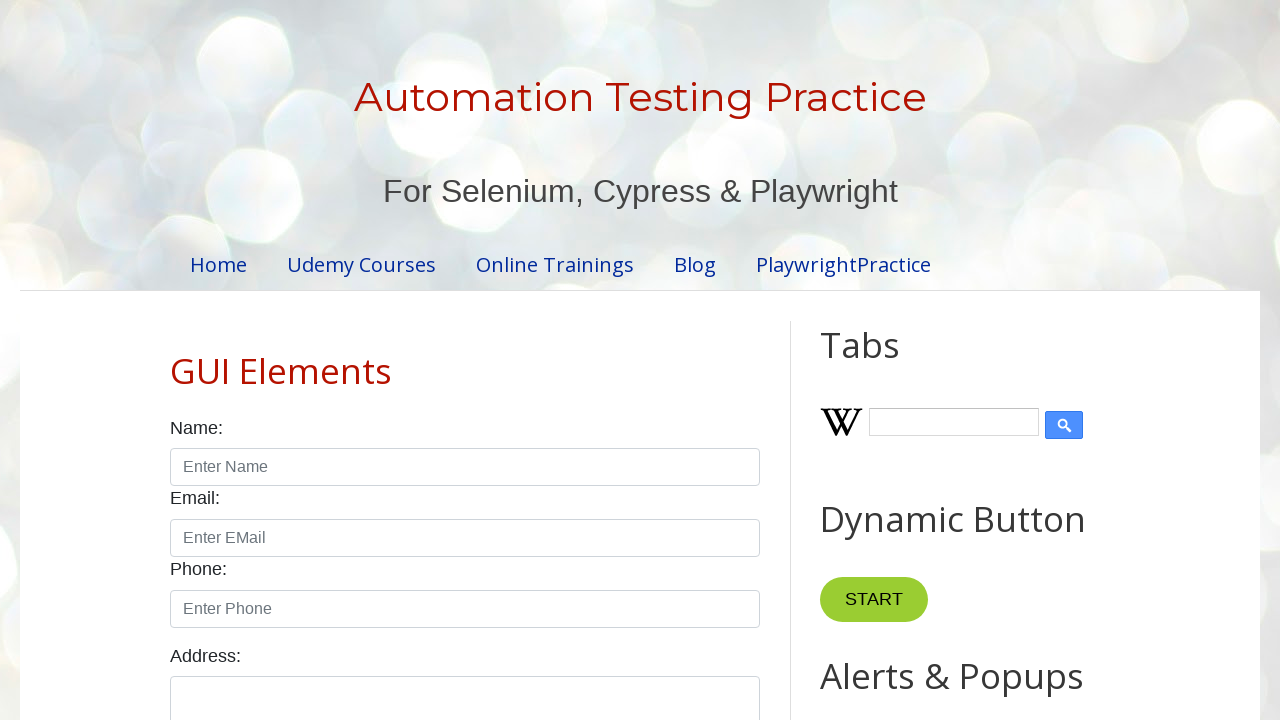

Waited for Sunday checkbox to be visible
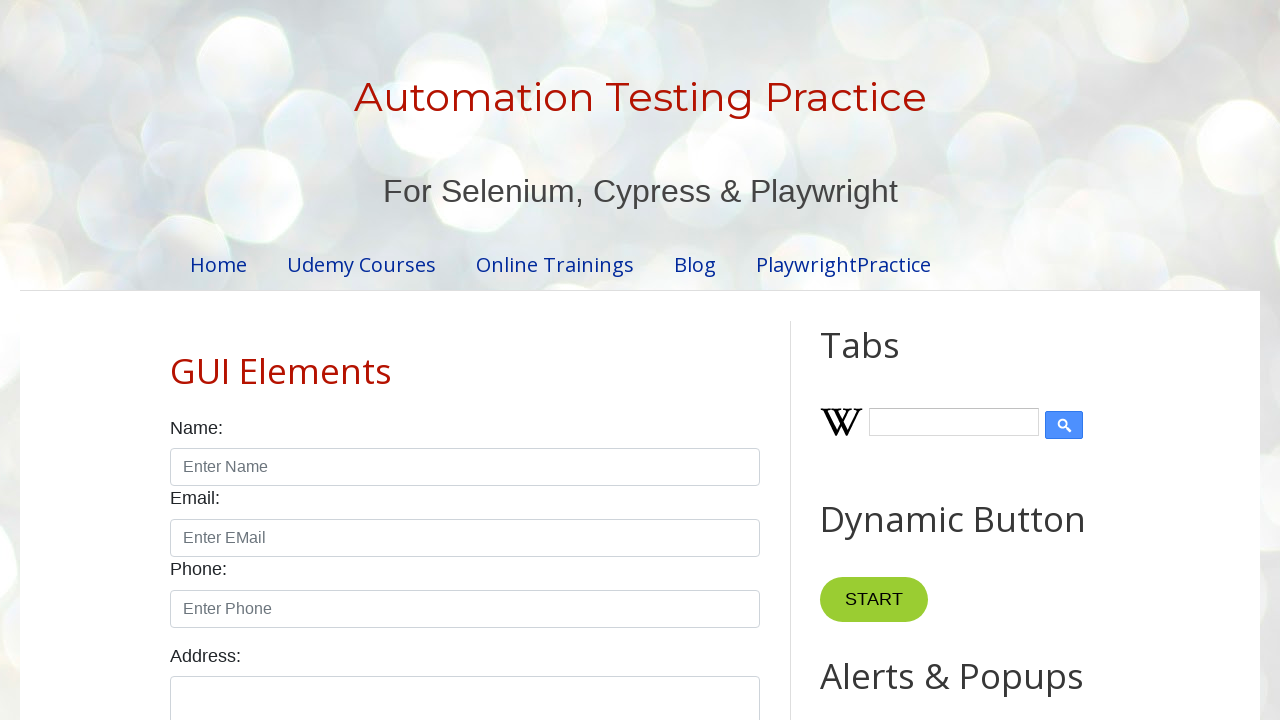

Located all day checkboxes
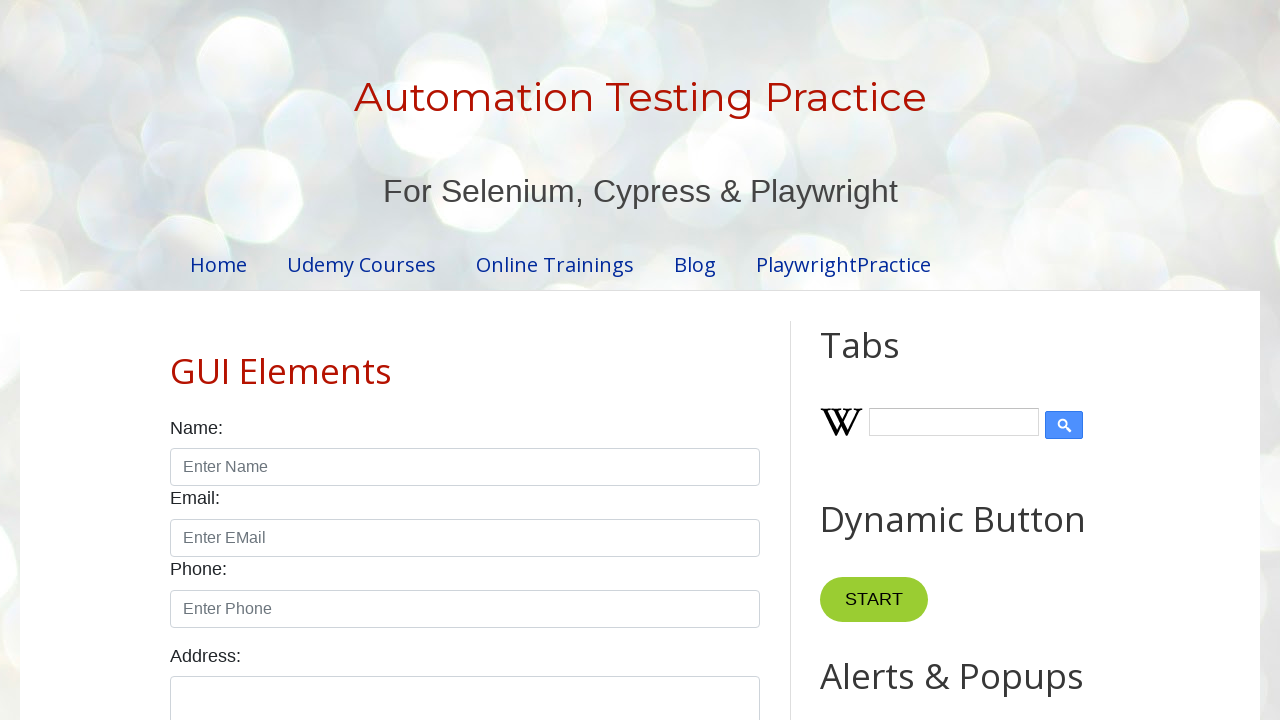

Clicked checkbox at index 3 (day checkbox) at (474, 360) on xpath=//label[contains(normalize-space(), 'Days')]/following-sibling::div/input 
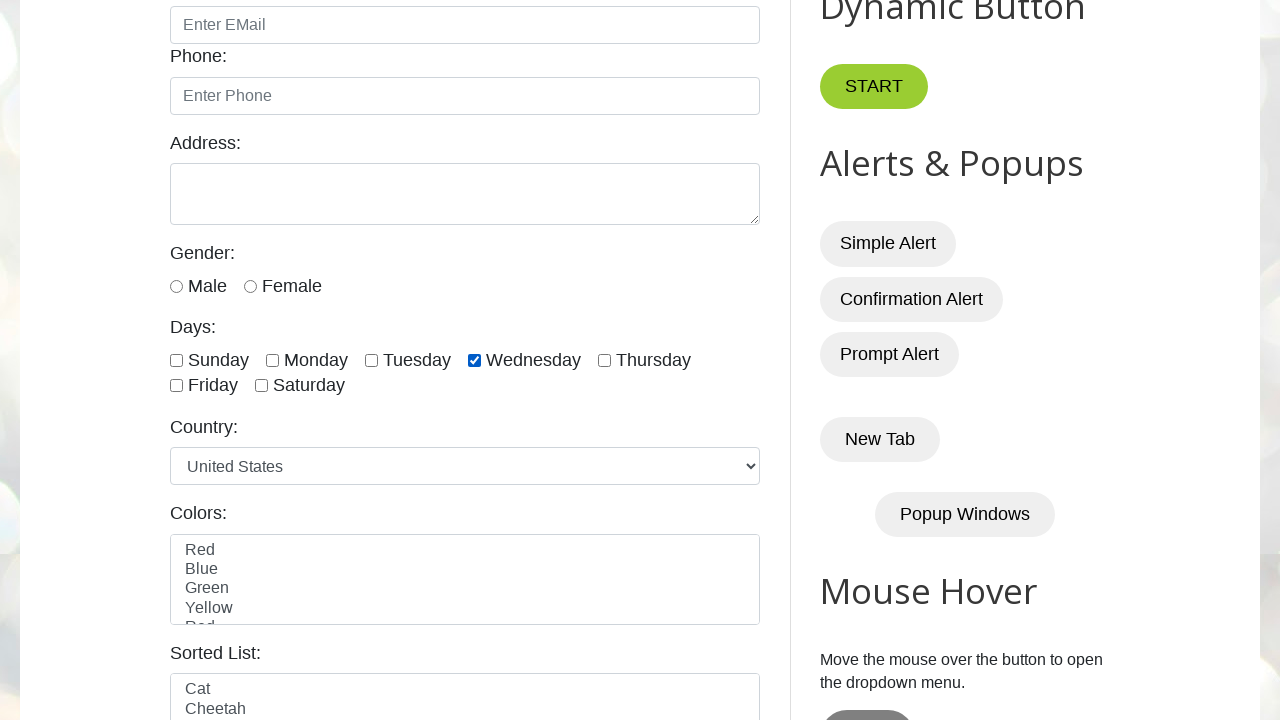

Clicked checkbox at index 4 (day checkbox) at (604, 360) on xpath=//label[contains(normalize-space(), 'Days')]/following-sibling::div/input 
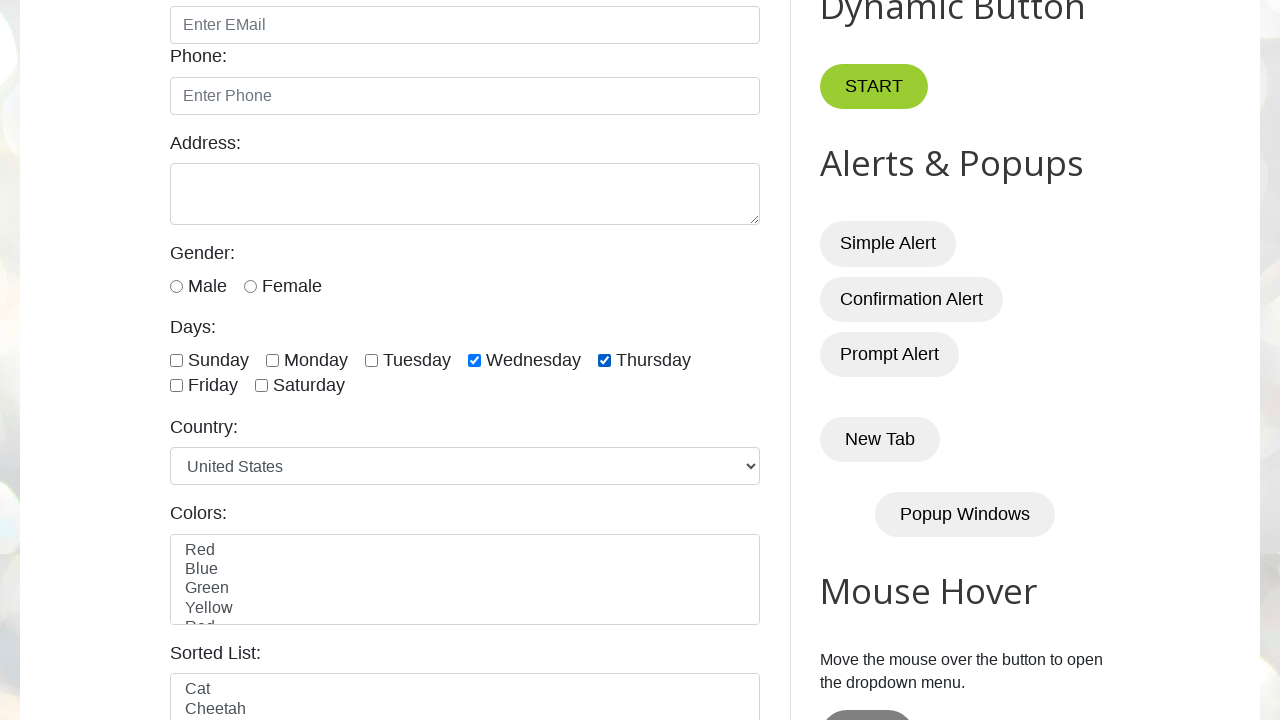

Clicked checkbox at index 5 (day checkbox) at (176, 386) on xpath=//label[contains(normalize-space(), 'Days')]/following-sibling::div/input 
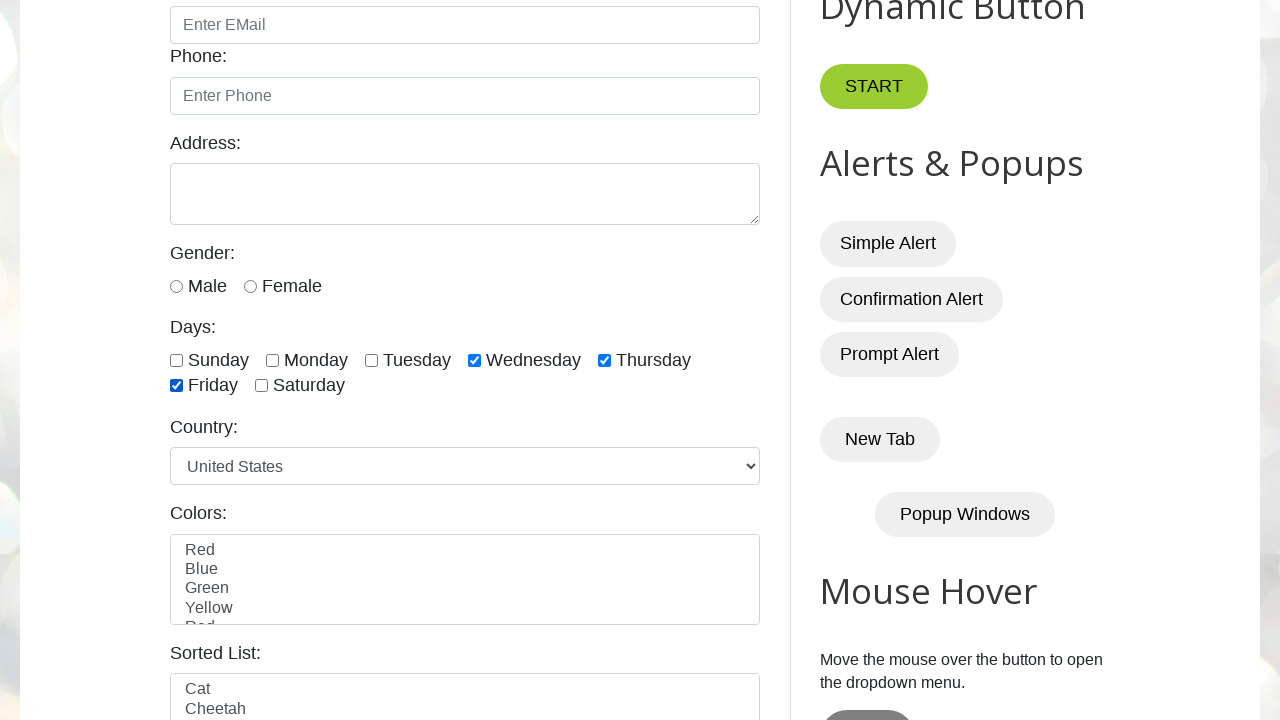

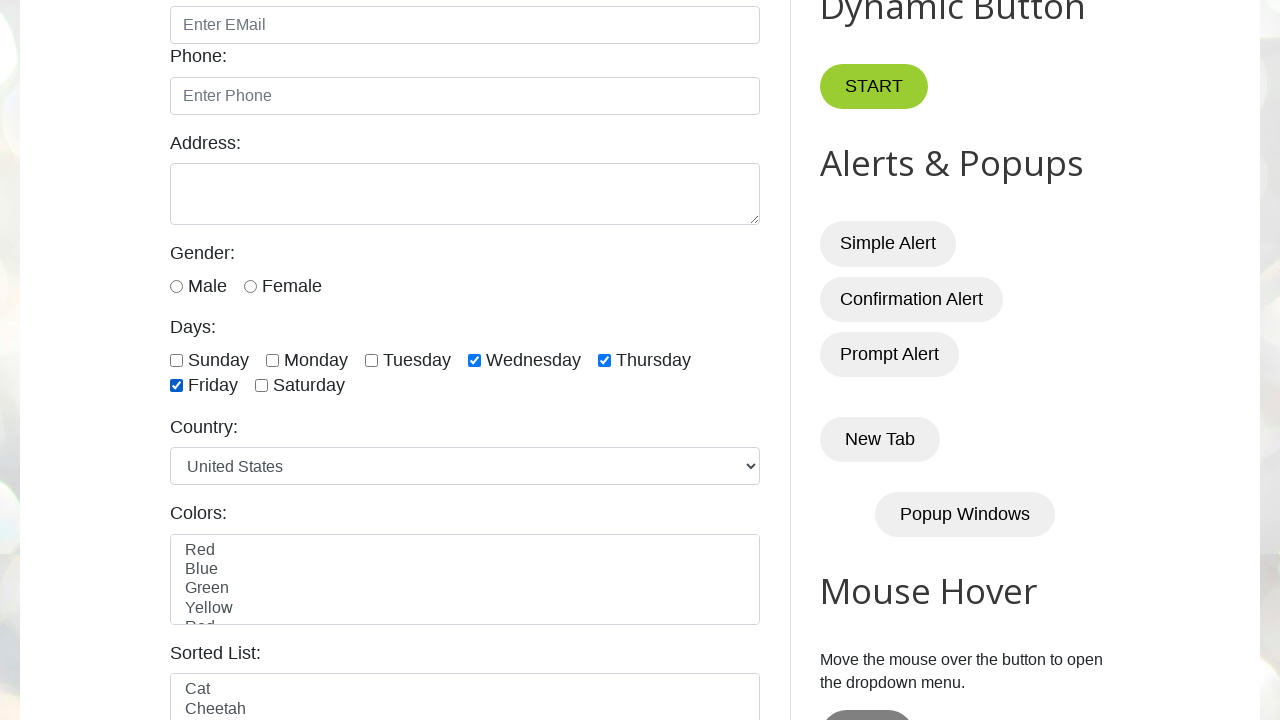